Tests drag and drop functionality within an iframe by dragging an element onto a droppable target and verifying the text changes to indicate success.

Starting URL: https://jqueryui.com/droppable/

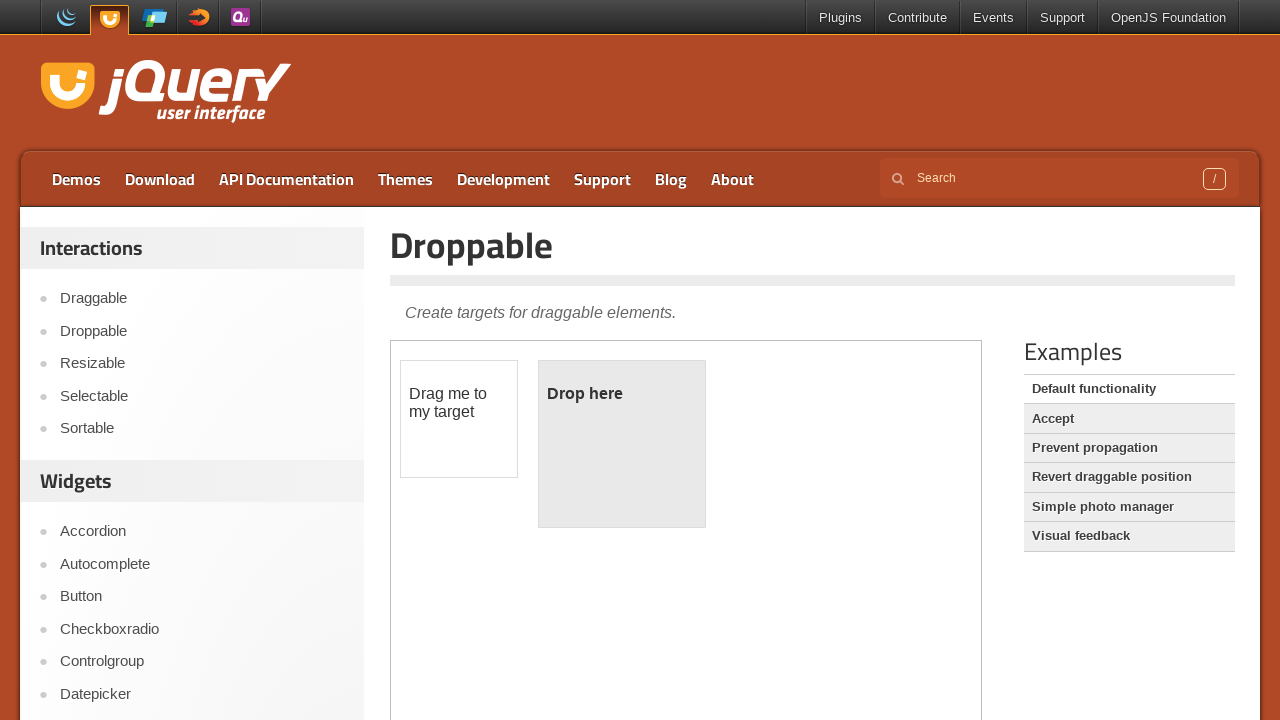

Located iframe element
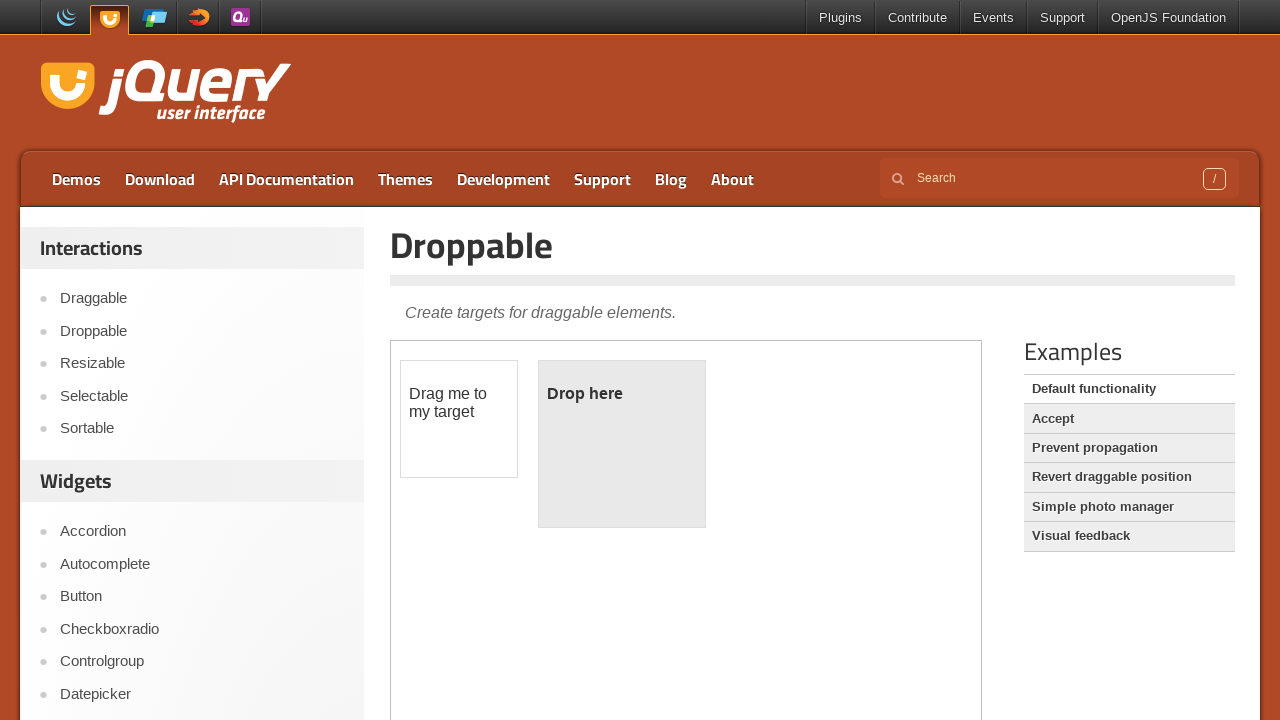

Verified initial droppable text is 'Drop here'
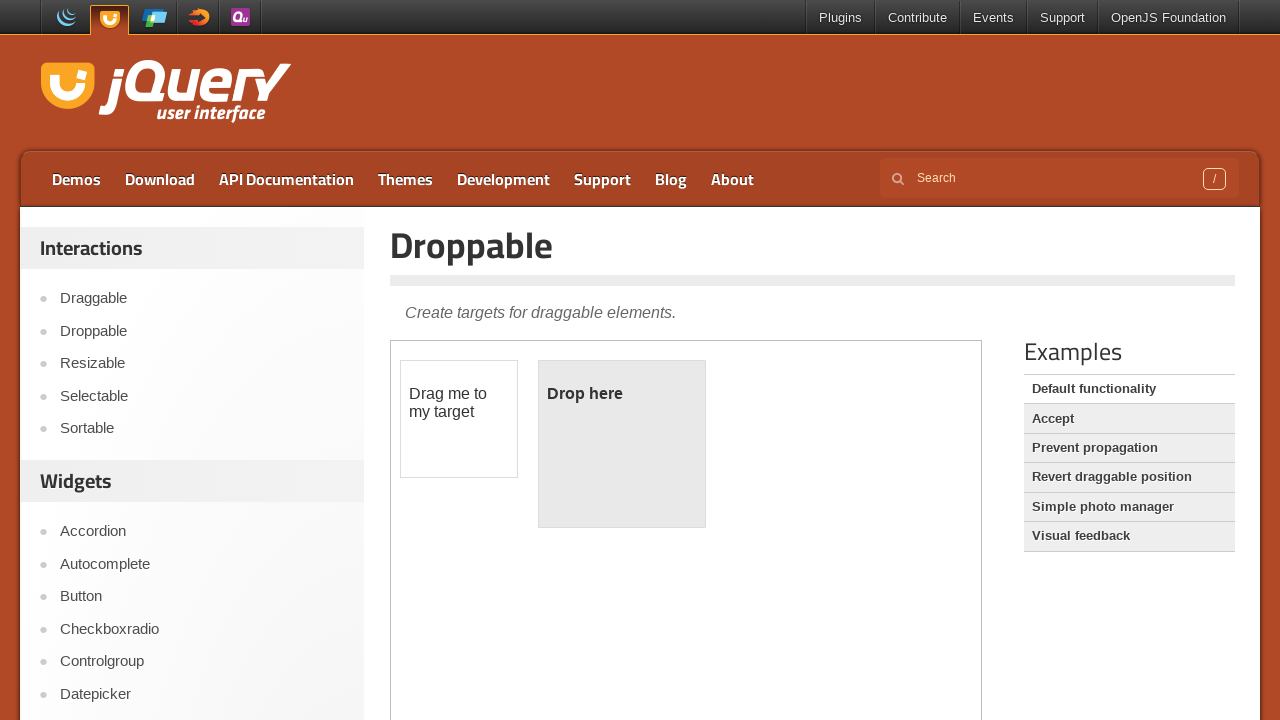

Located draggable element
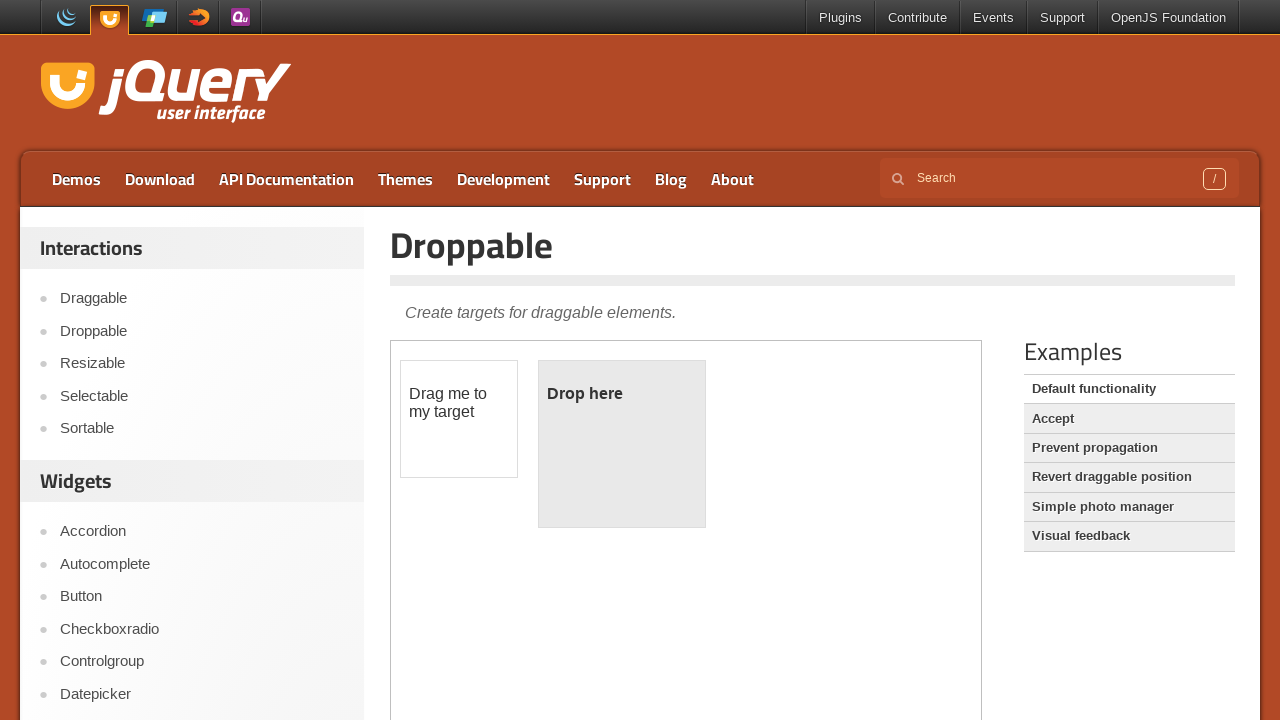

Located droppable target element
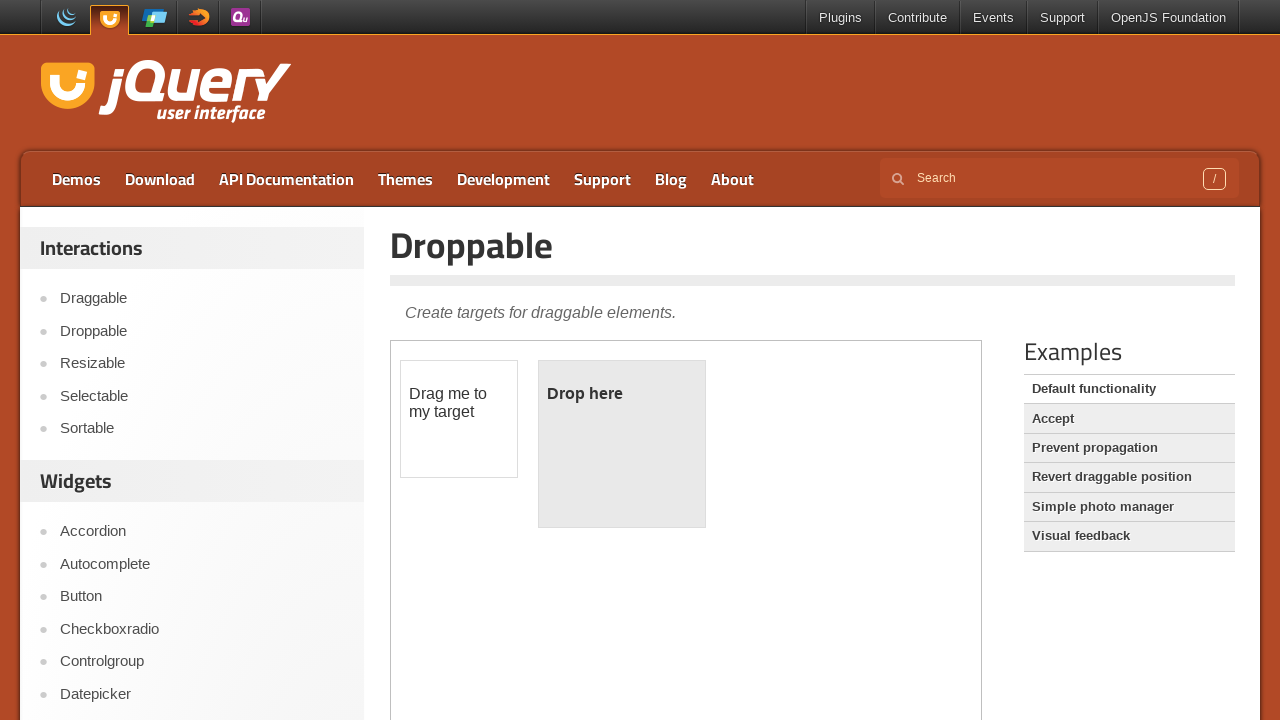

Dragged draggable element onto droppable target at (622, 444)
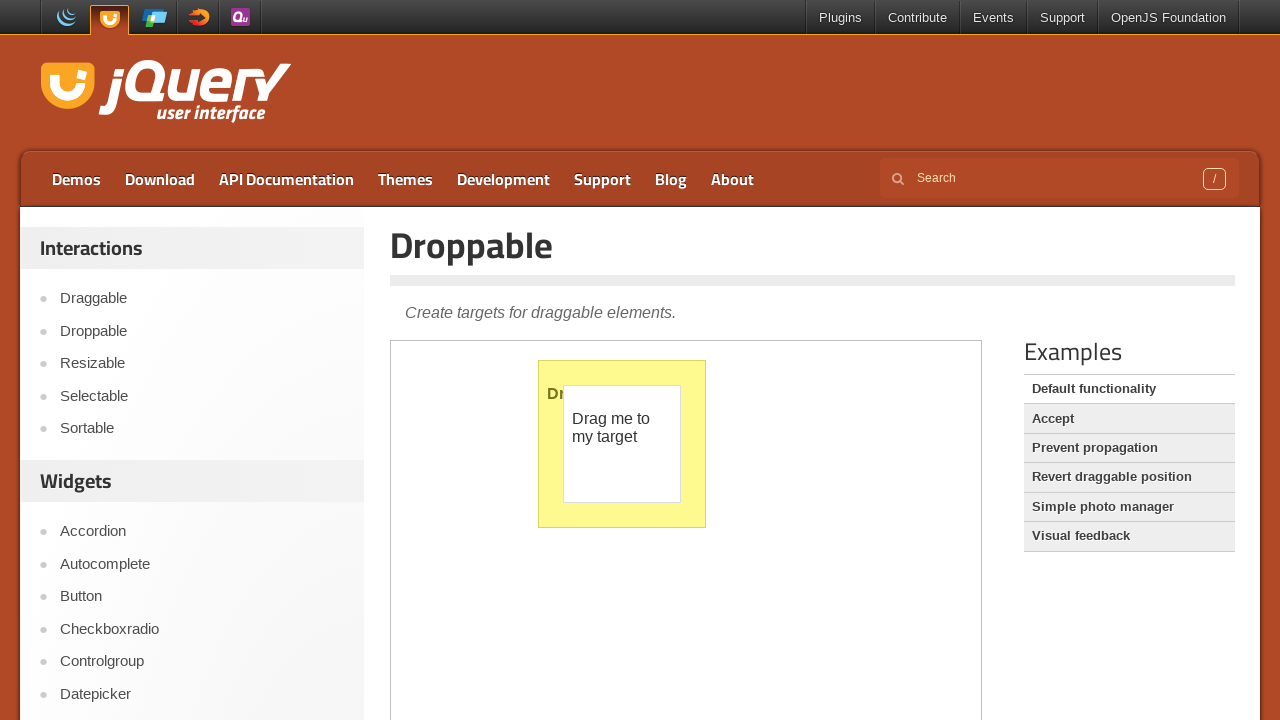

Verified droppable text changed to 'Dropped!' after successful drag and drop
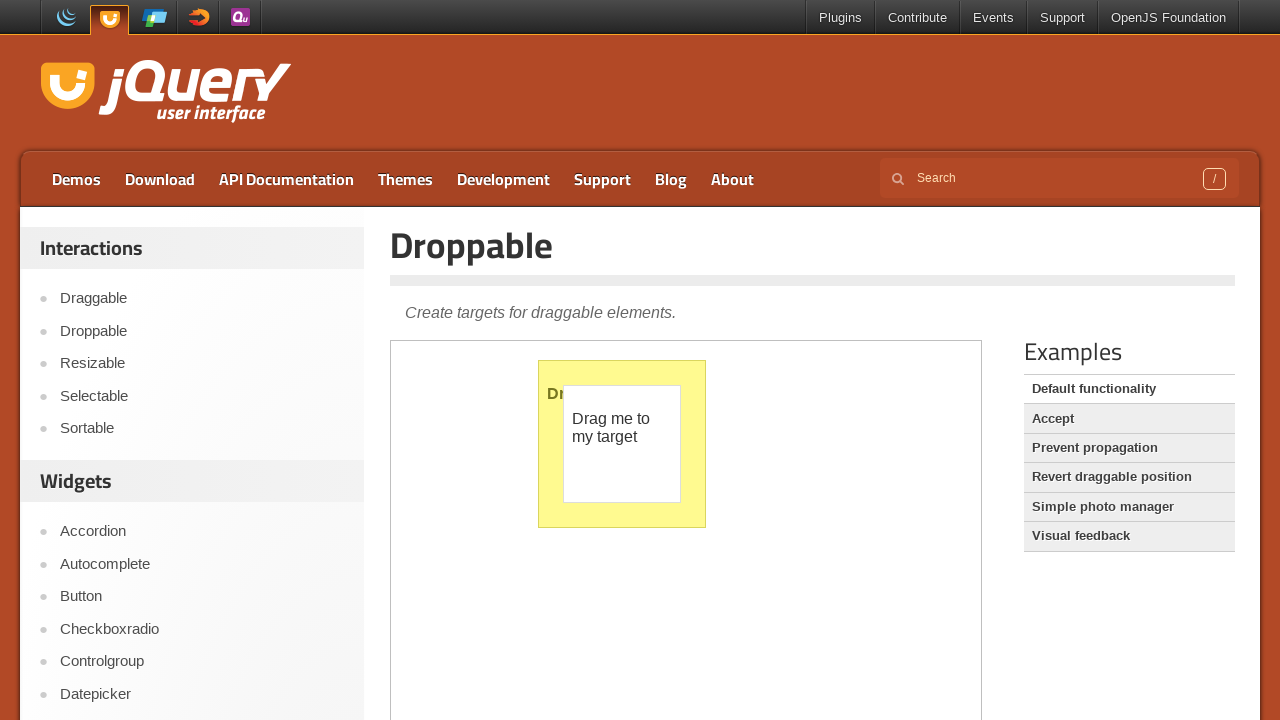

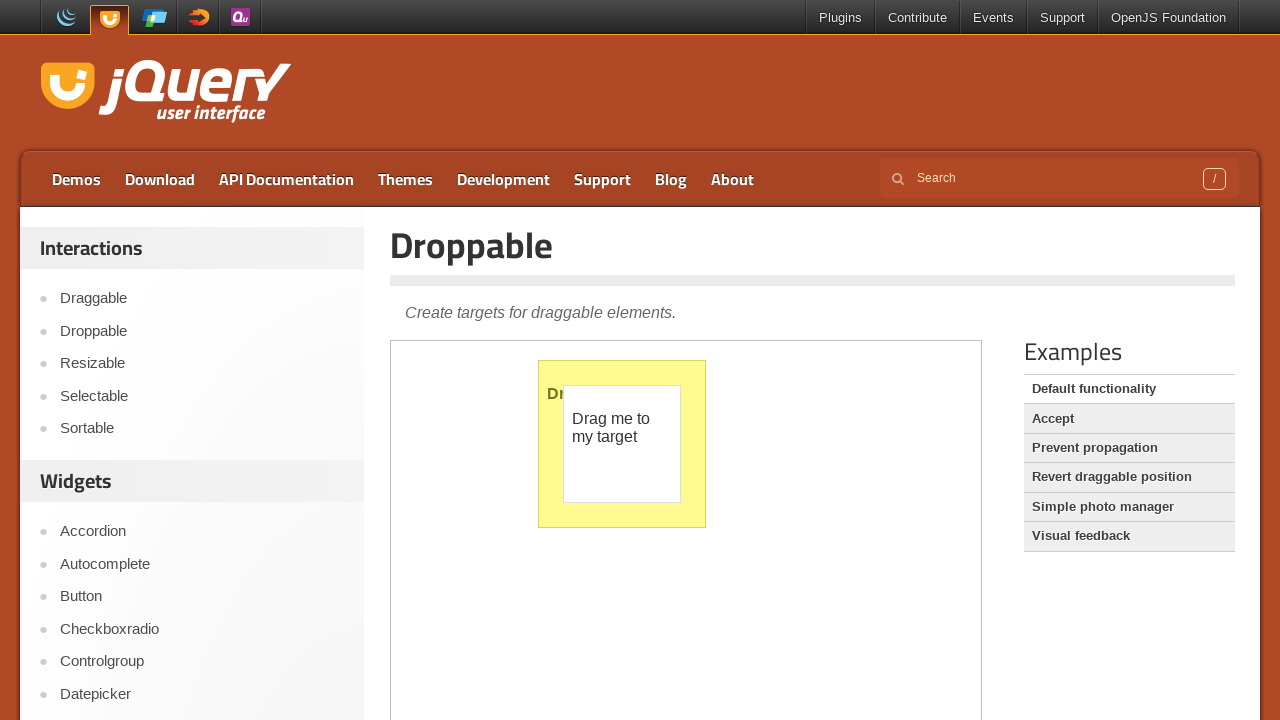